Tests customer management in a banking application by adding a new customer, handling the confirmation alert, and then deleting the customer

Starting URL: https://www.globalsqa.com/angularJs-protractor/BankingProject/#/manager

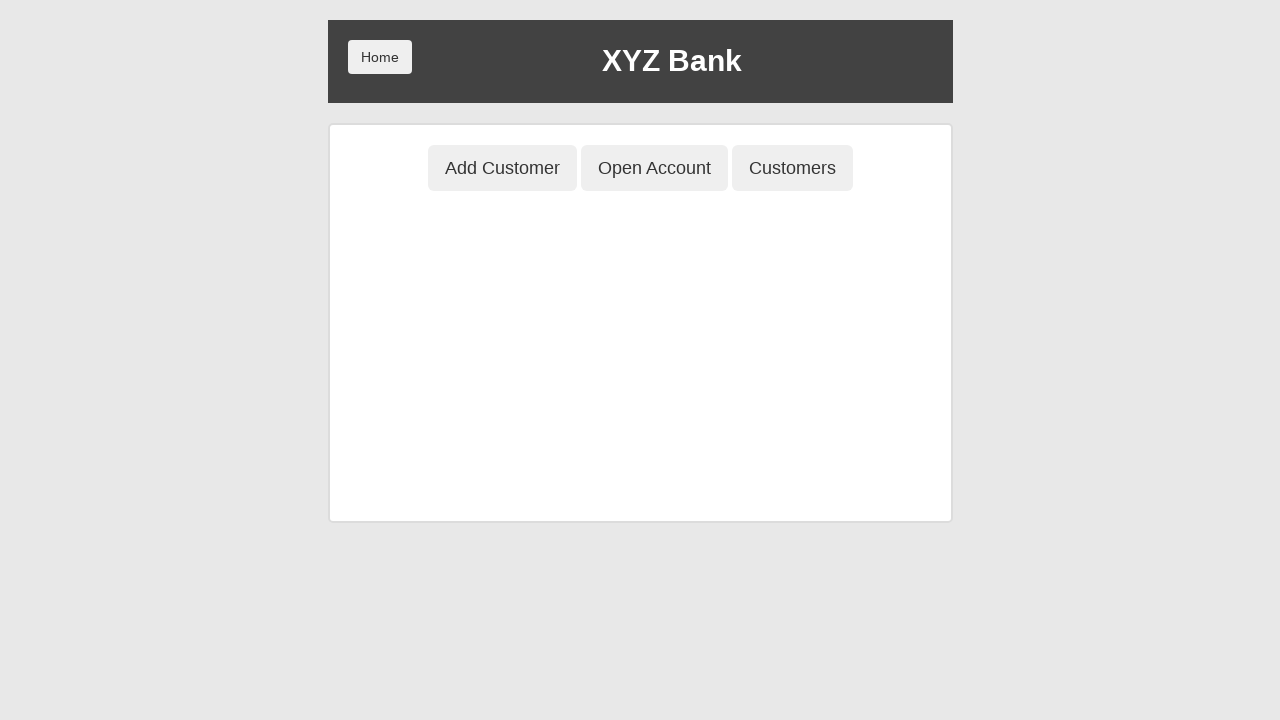

Clicked Customers button to view customer list at (792, 168) on button[ng-click='showCust()']
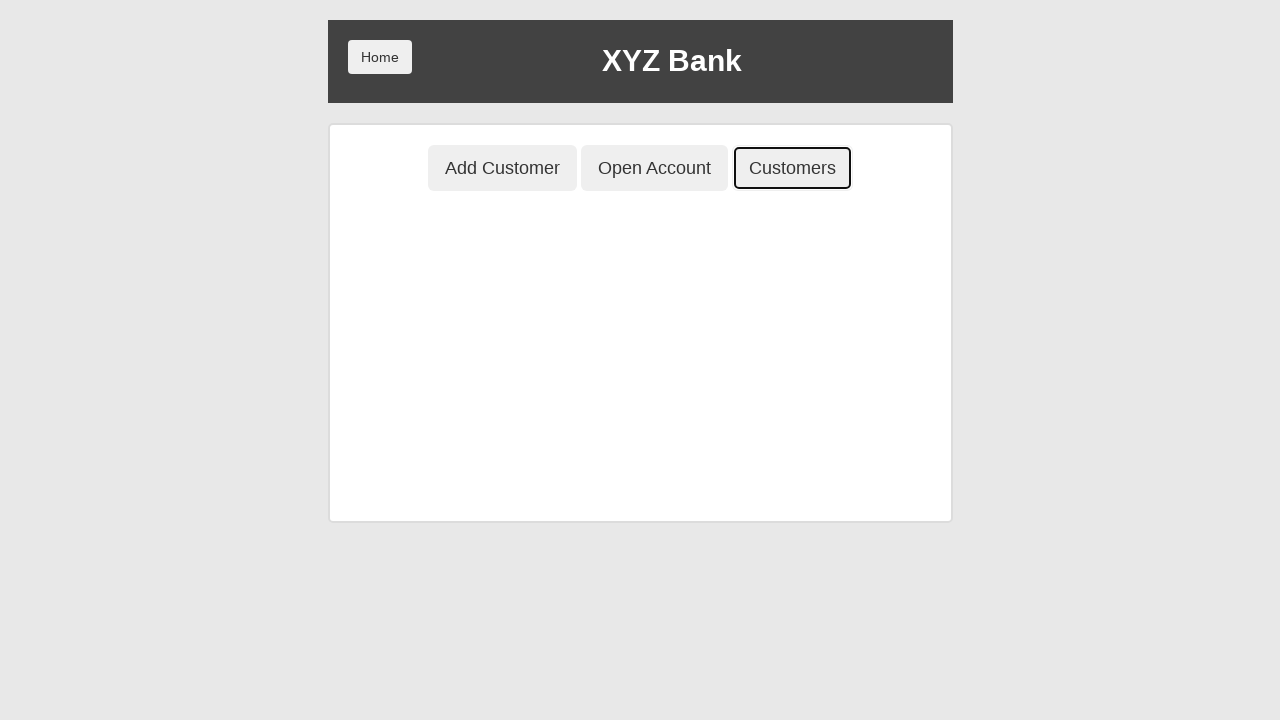

Clicked Add Customer button at (502, 168) on button[ng-class='btnClass1']
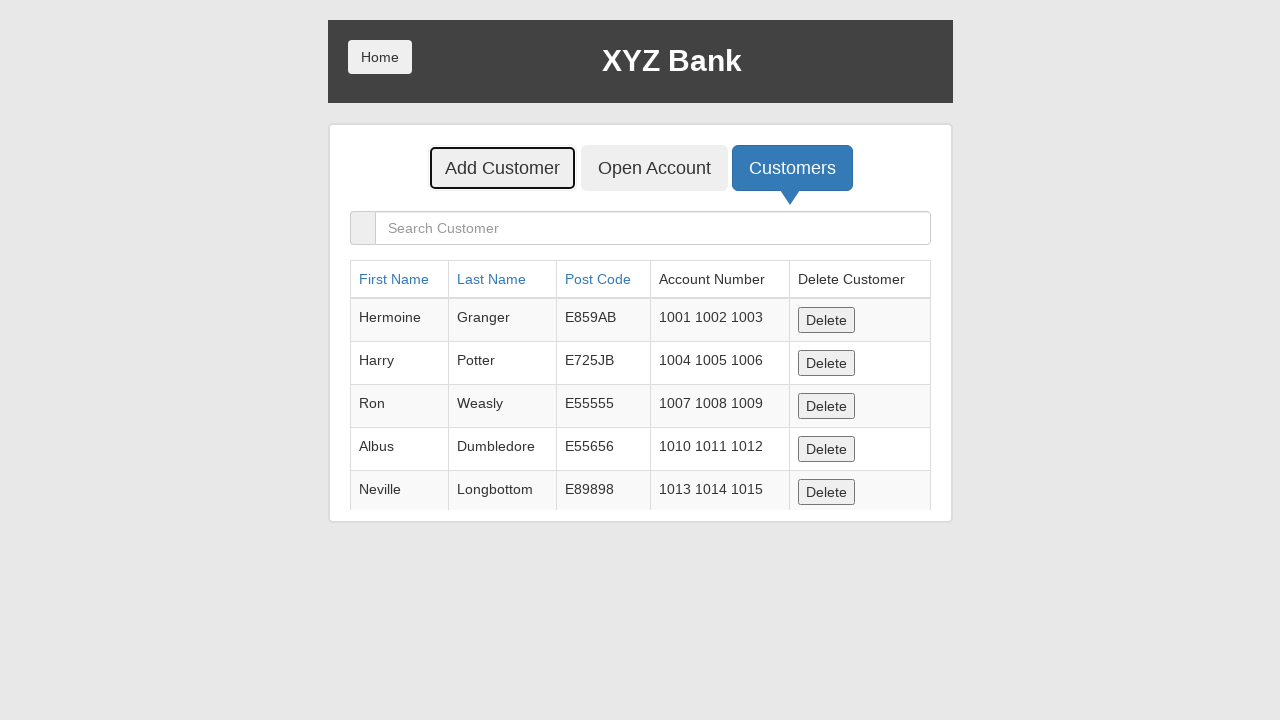

Filled First Name field with 'Johny' on input[placeholder='First Name']
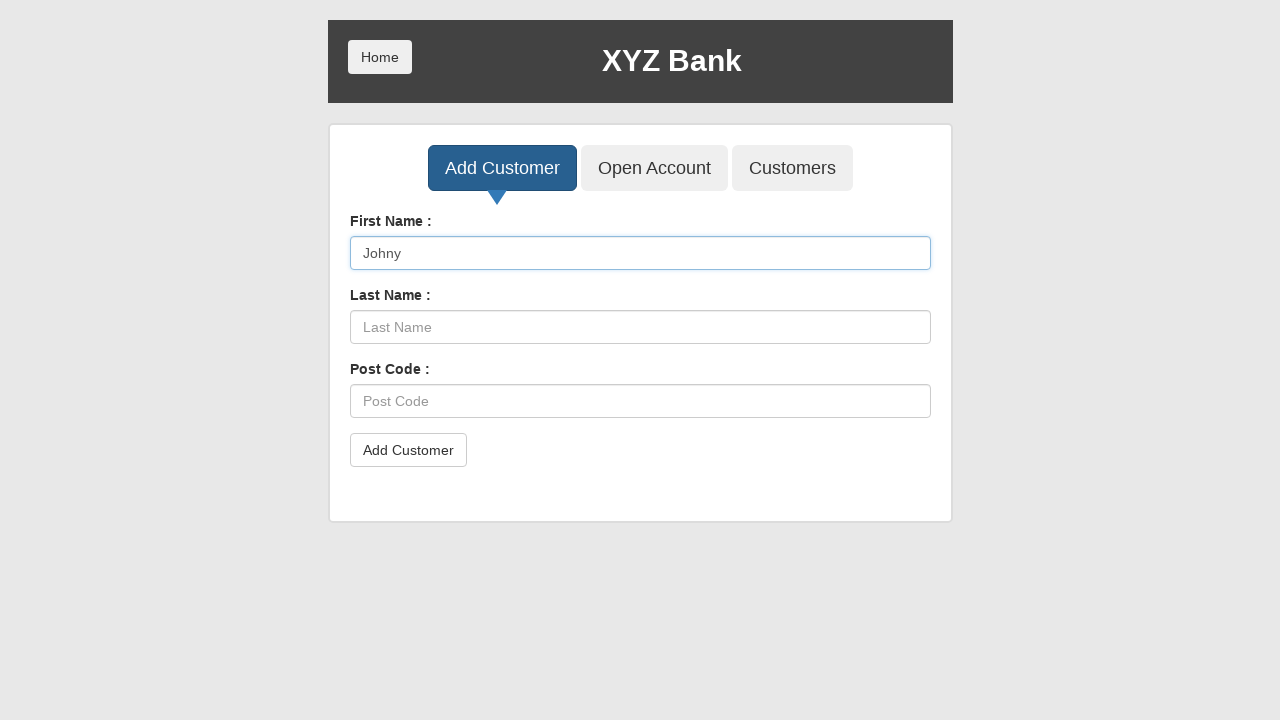

Filled Last Name field with 'Don' on input[placeholder='Last Name']
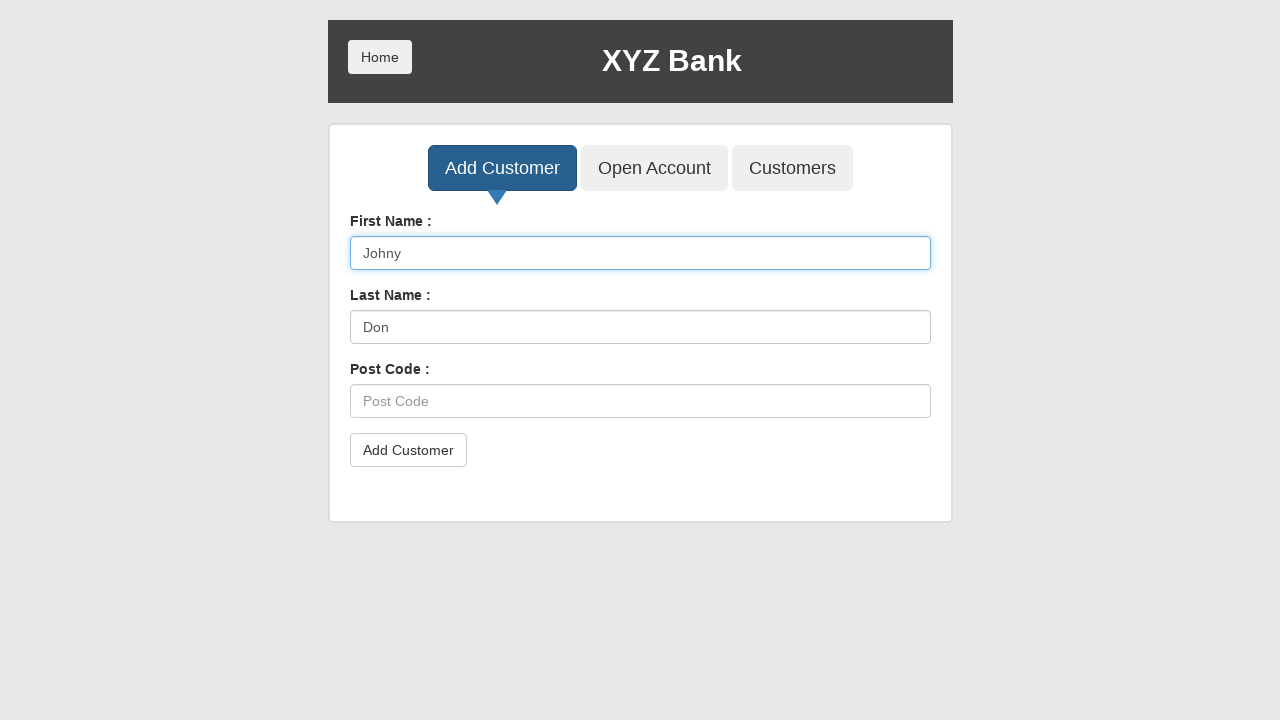

Filled Post Code field with '12345' on input[placeholder='Post Code']
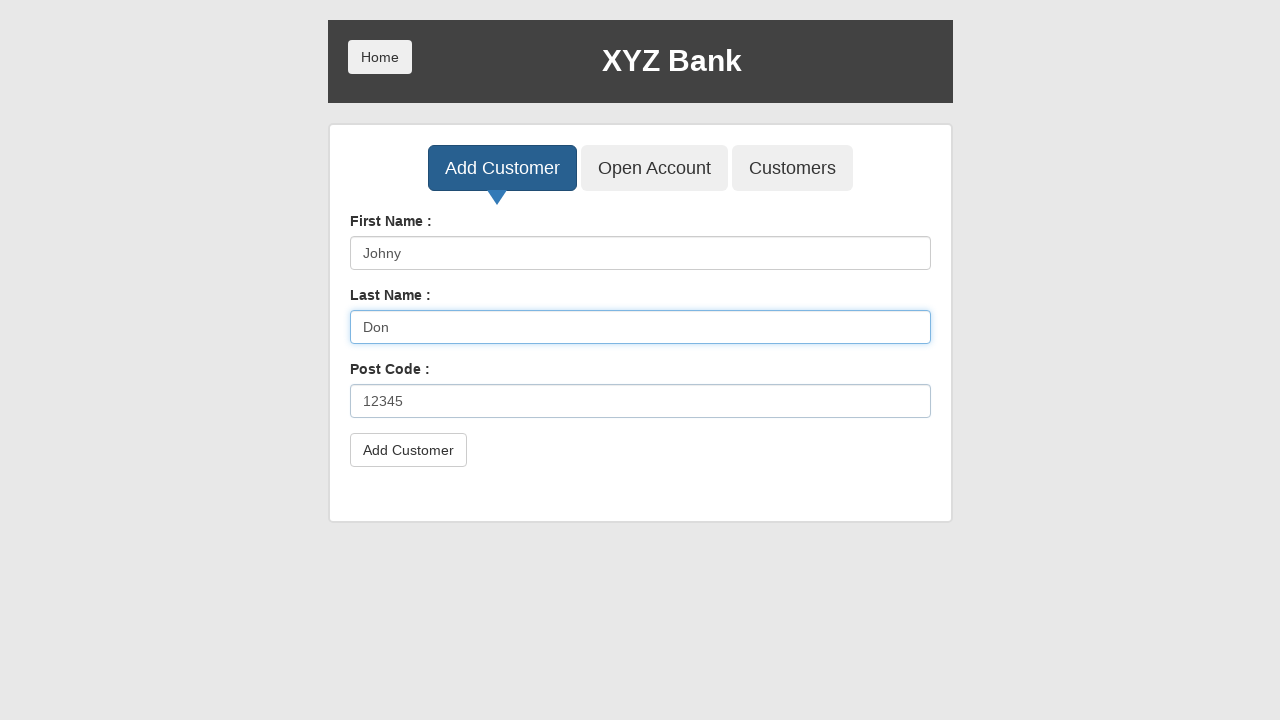

Clicked Submit button to add customer at (408, 450) on button[type='submit']
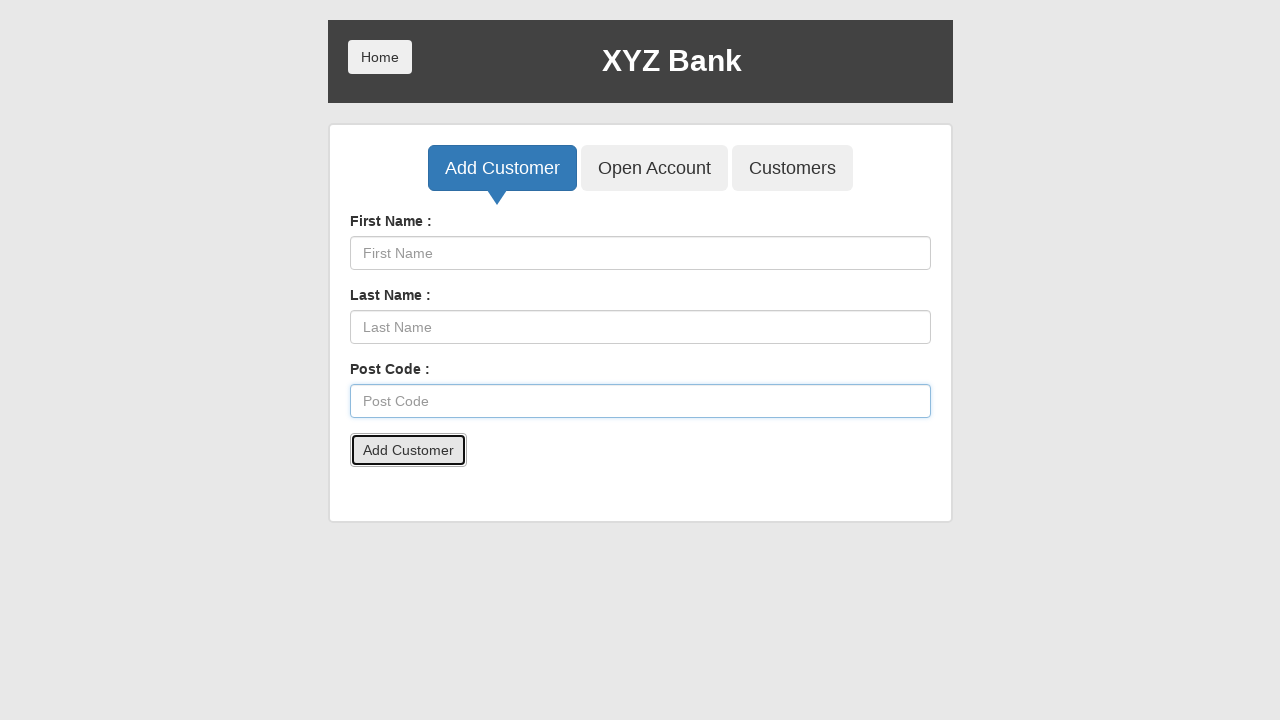

Handled confirmation alert after adding customer
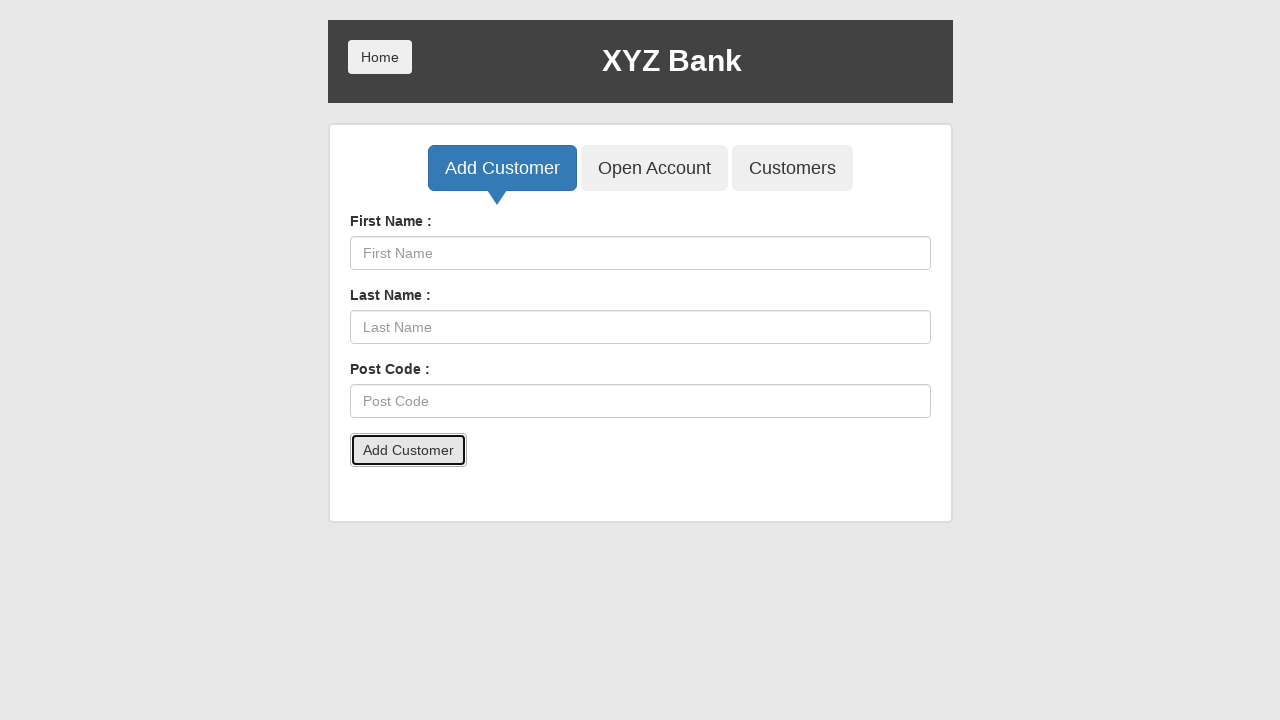

Clicked Customers button to view updated customer list at (792, 168) on button[ng-click='showCust()']
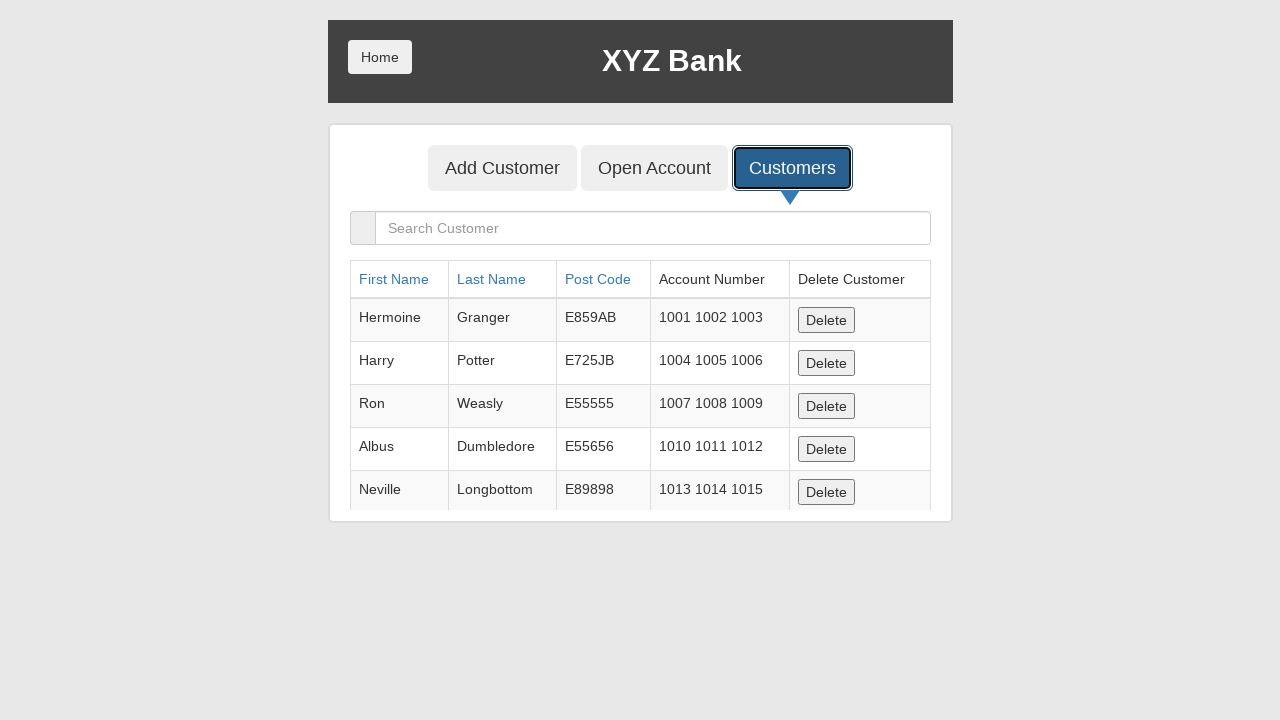

Waited for customer list to load with newly added customer 'Johny'
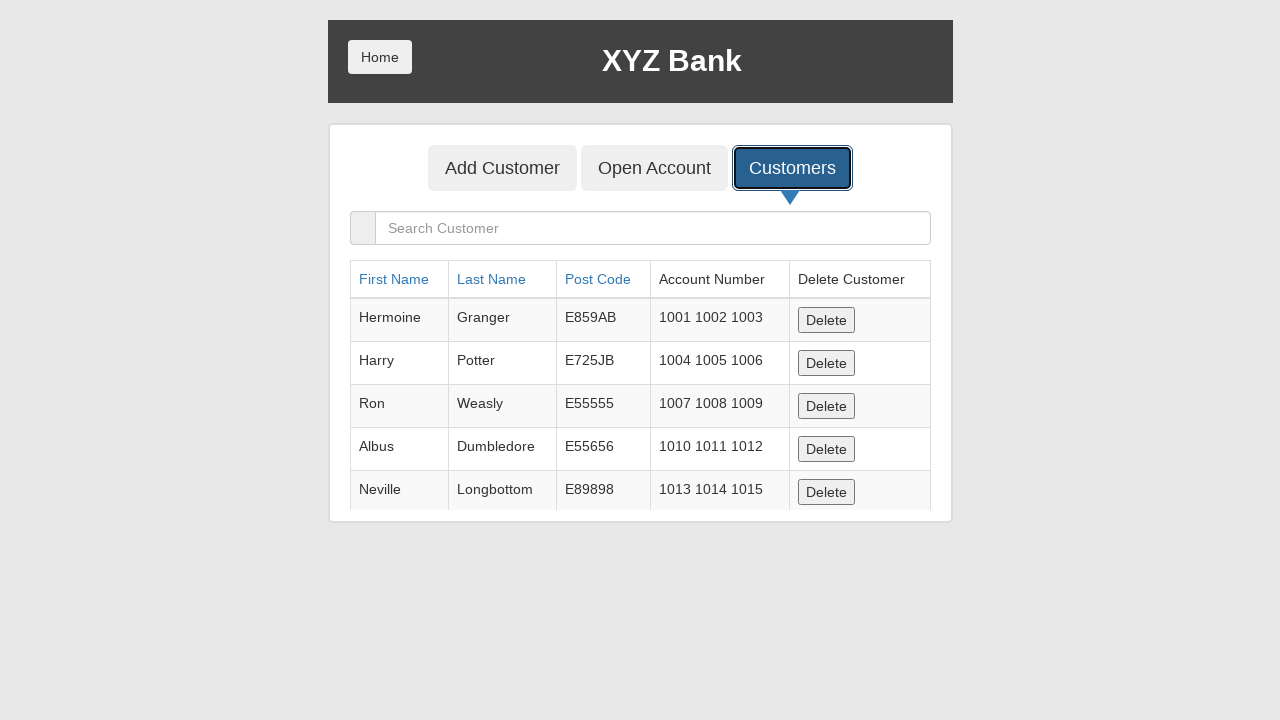

Clicked Delete button for customer 'Johny' at (826, 488) on xpath=//td[text()='Johny']/following-sibling::td[4]/button[text()='Delete']
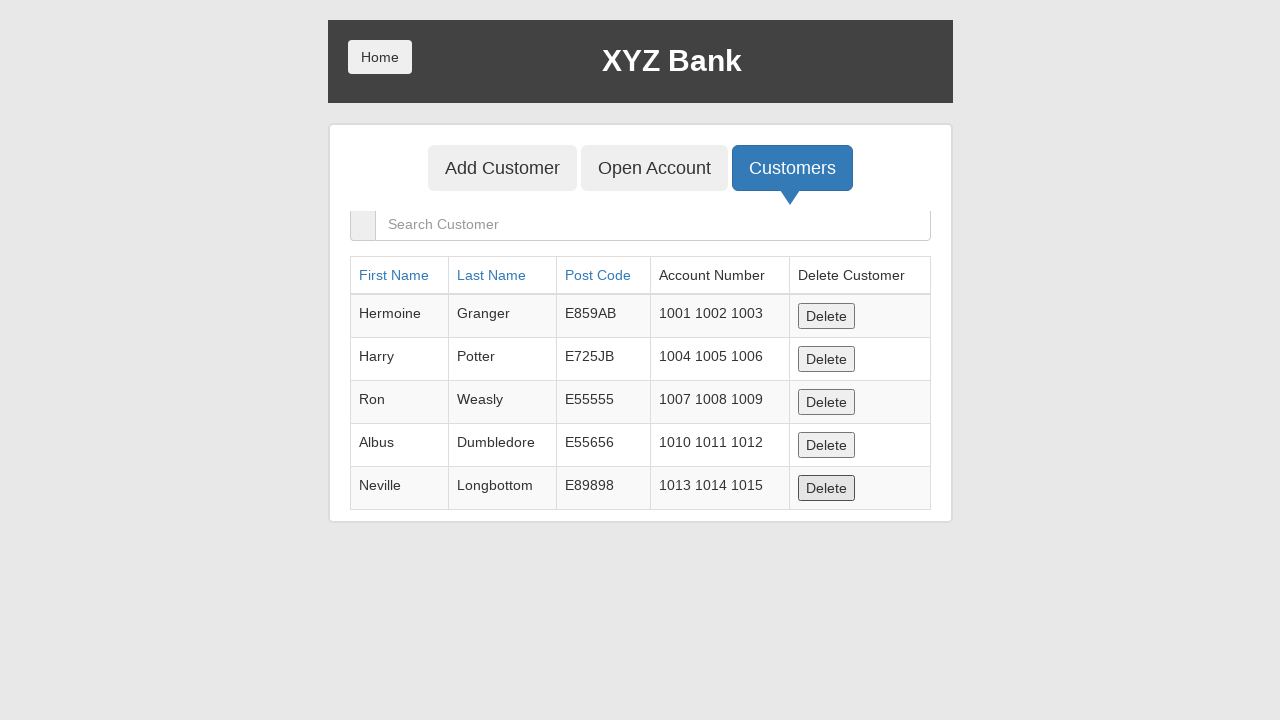

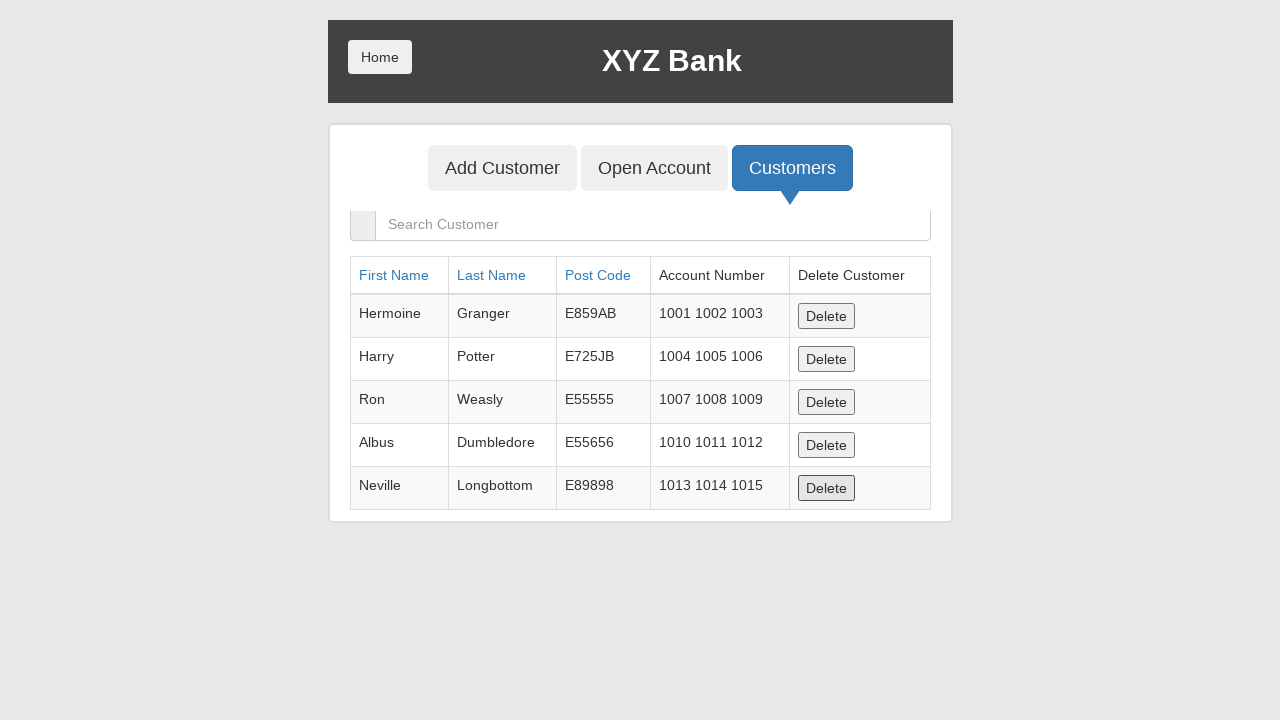